Tests popup window handling by clicking a link that opens a new window and iterating through window handles

Starting URL: https://omayo.blogspot.com/

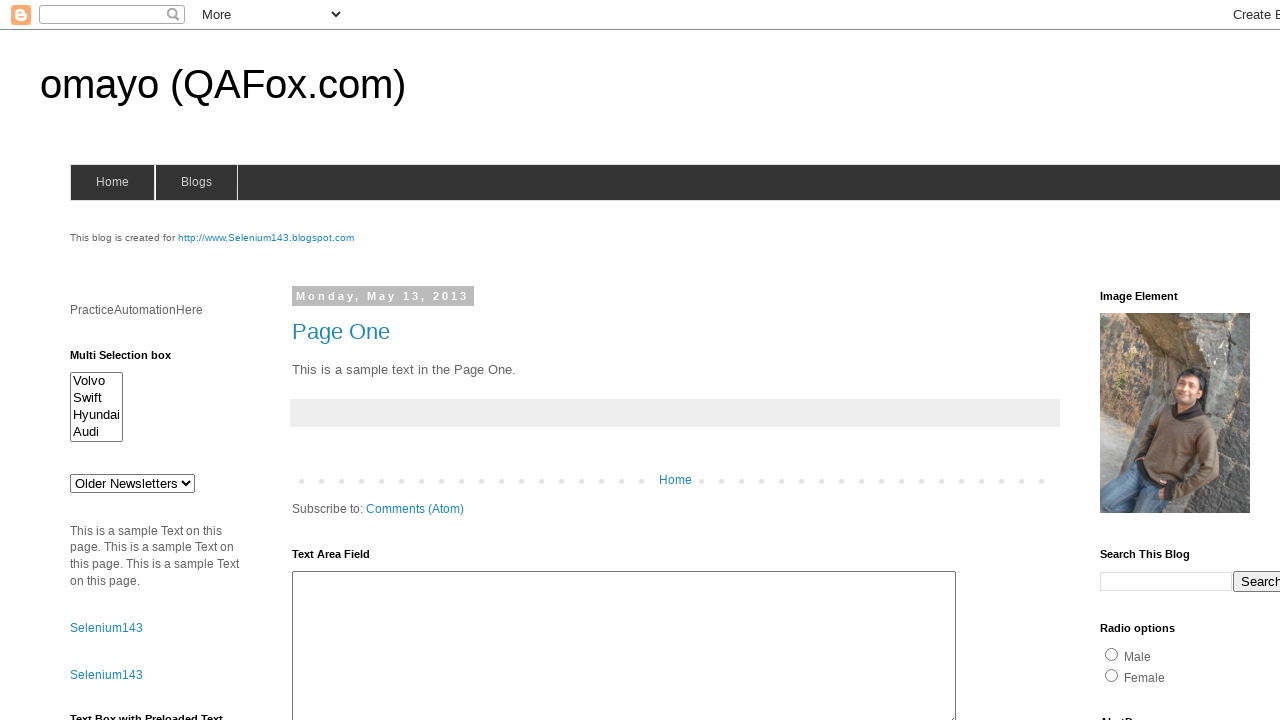

Clicked link to open popup window at (132, 360) on xpath=//a[text()='Open a popup window']
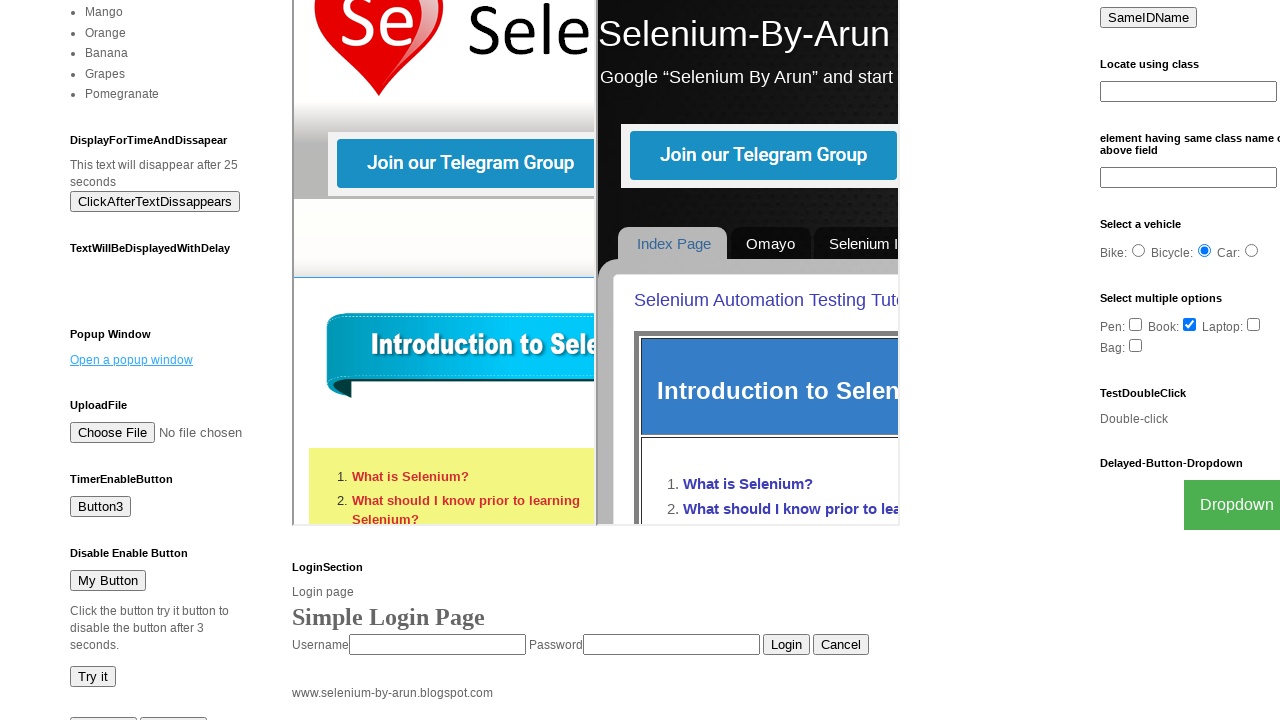

Waited 1 second for popup window to open
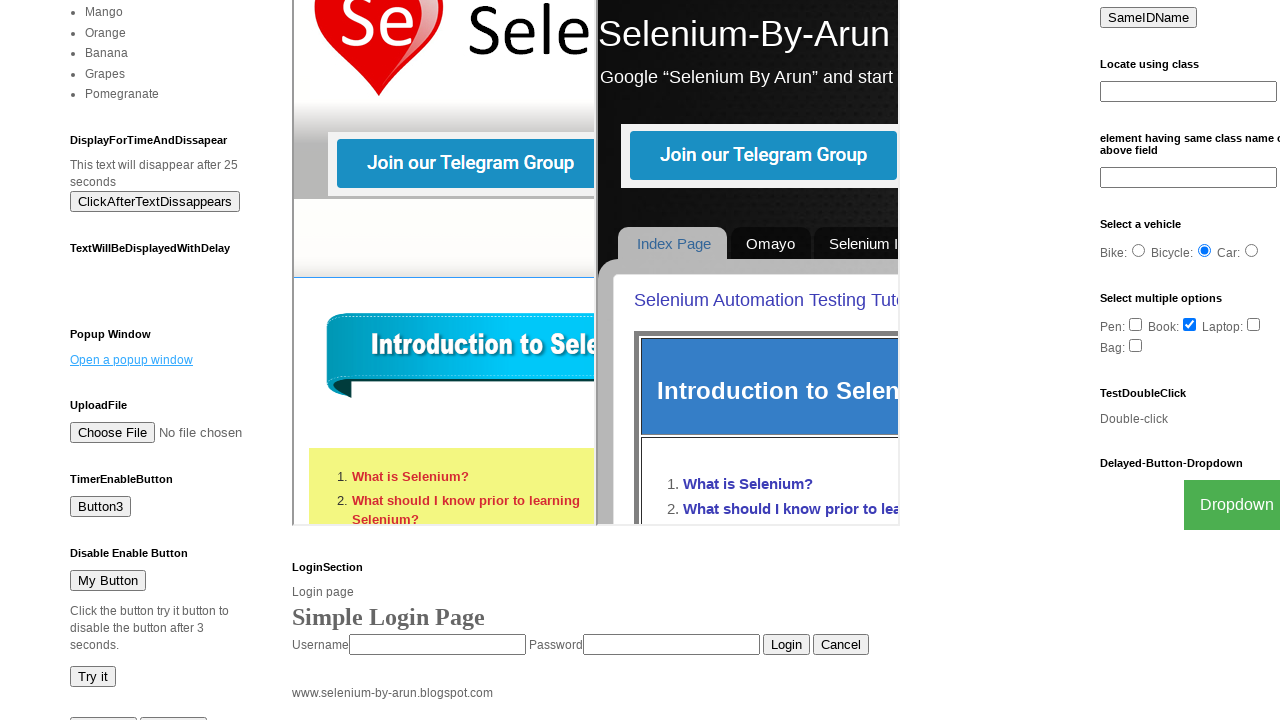

Retrieved all window handles/pages from context
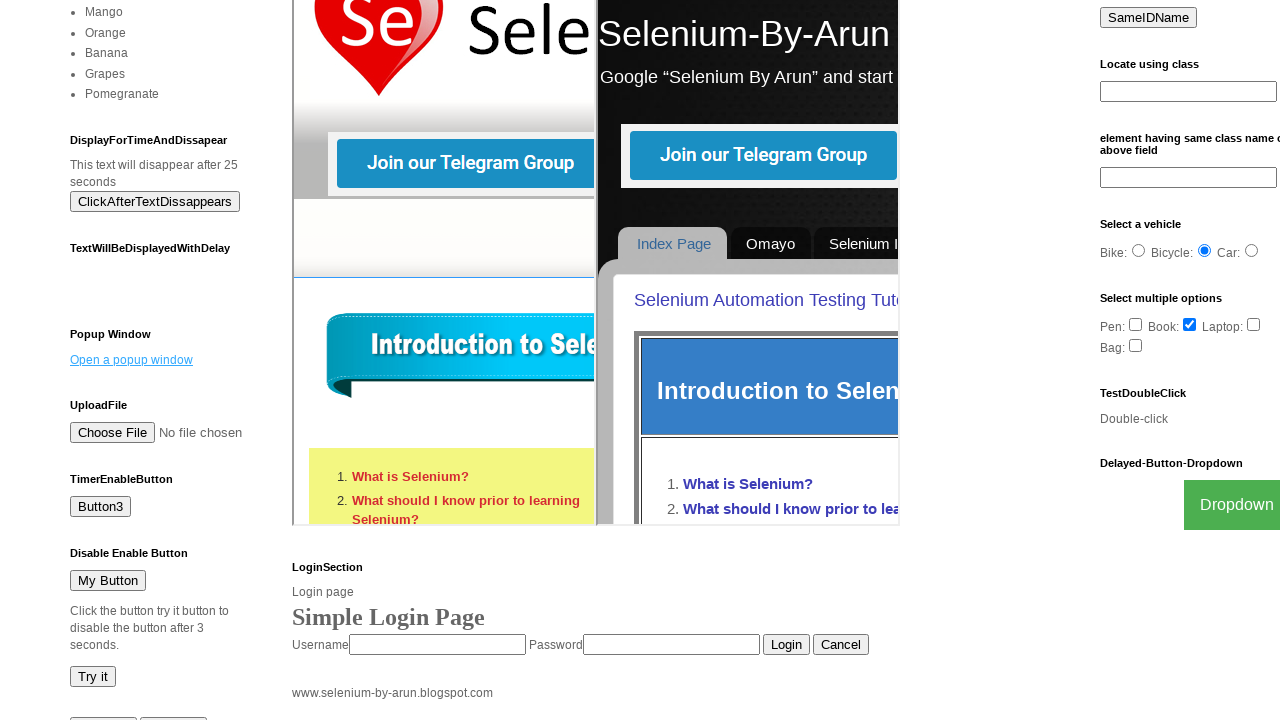

Iterated through page with URL: https://omayo.blogspot.com/
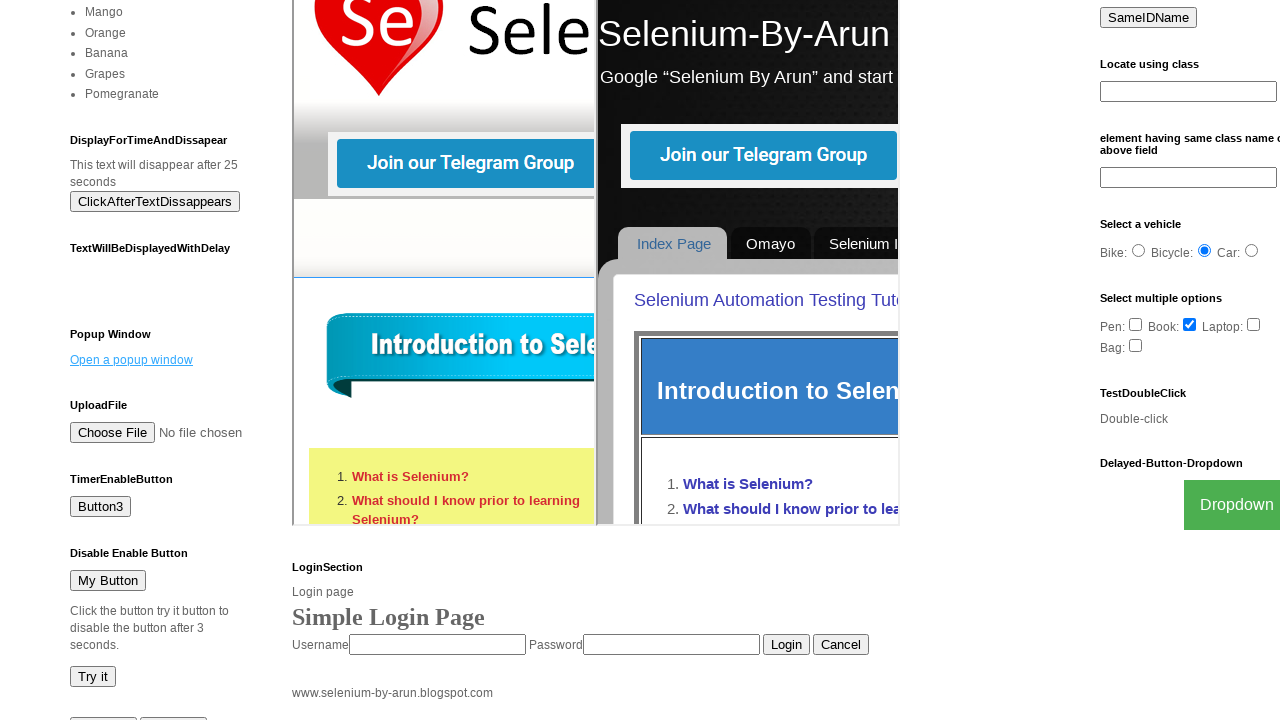

Iterated through page with URL: https://the-internet.herokuapp.com/windows/new
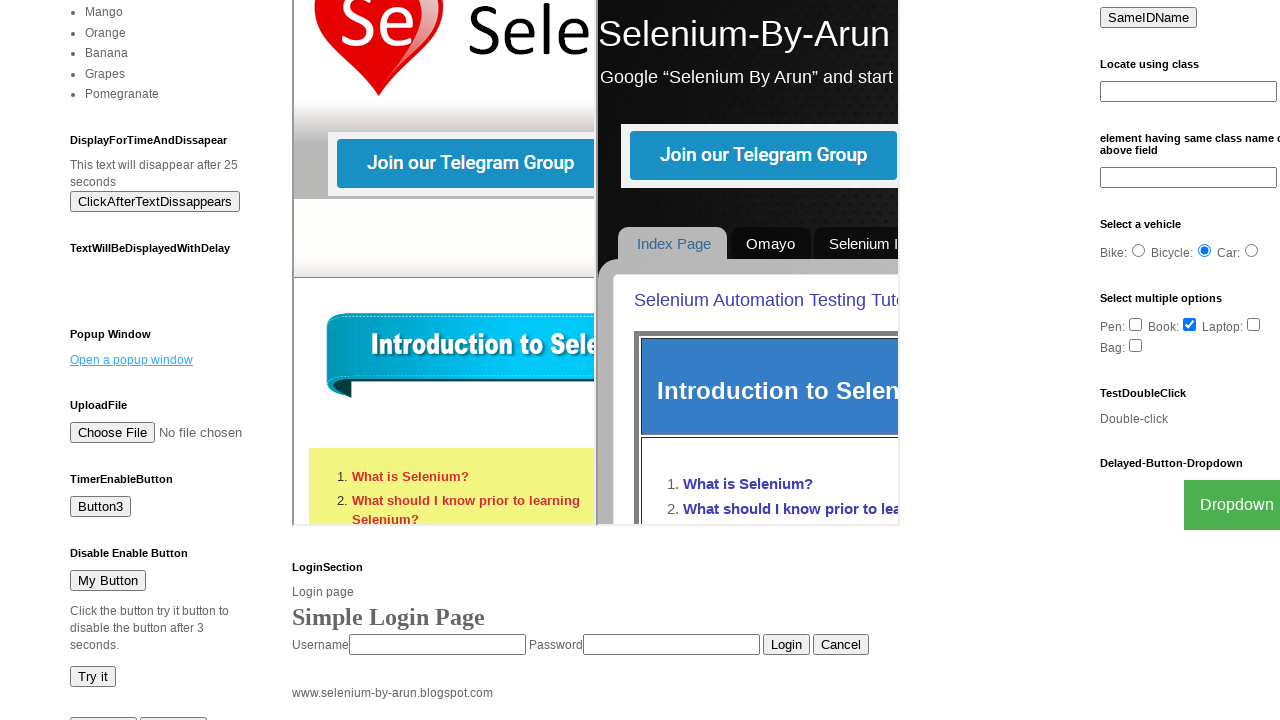

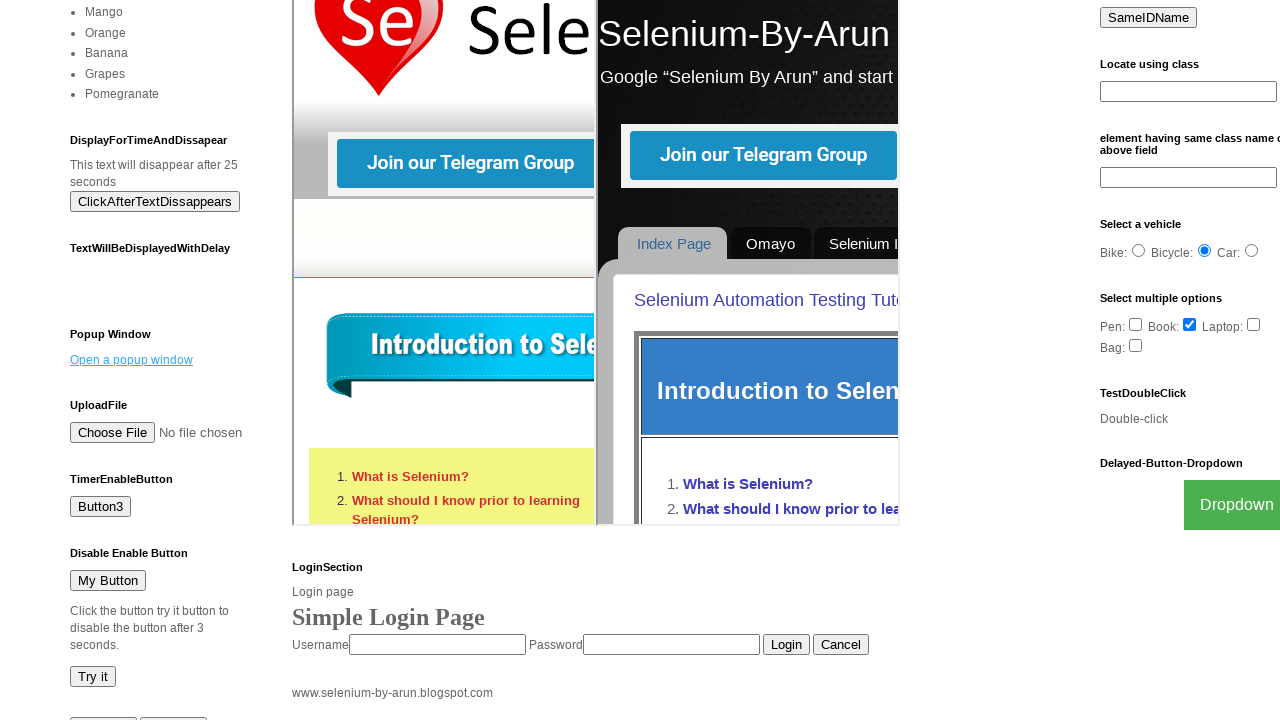